Navigates to Selenium documentation page by clicking on Documentation link and then clicks on a specific tab

Starting URL: https://www.selenium.dev

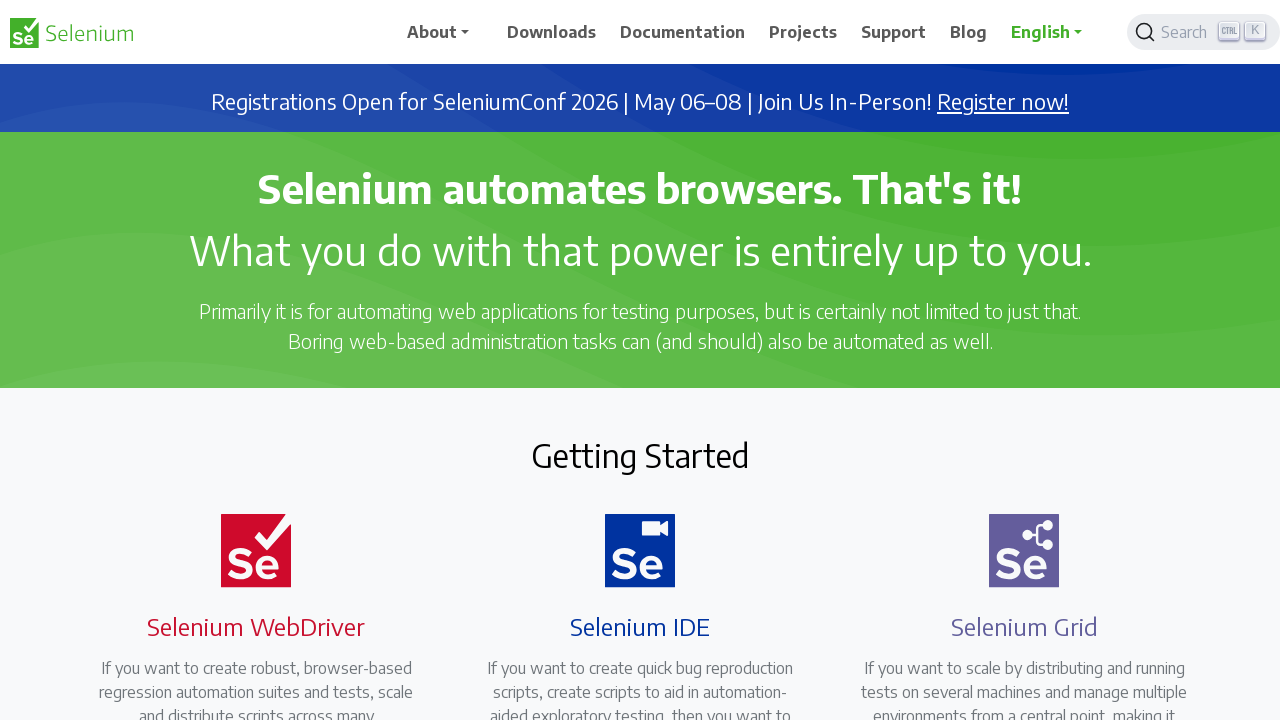

Clicked on Documentation link at (683, 32) on text=Documentation
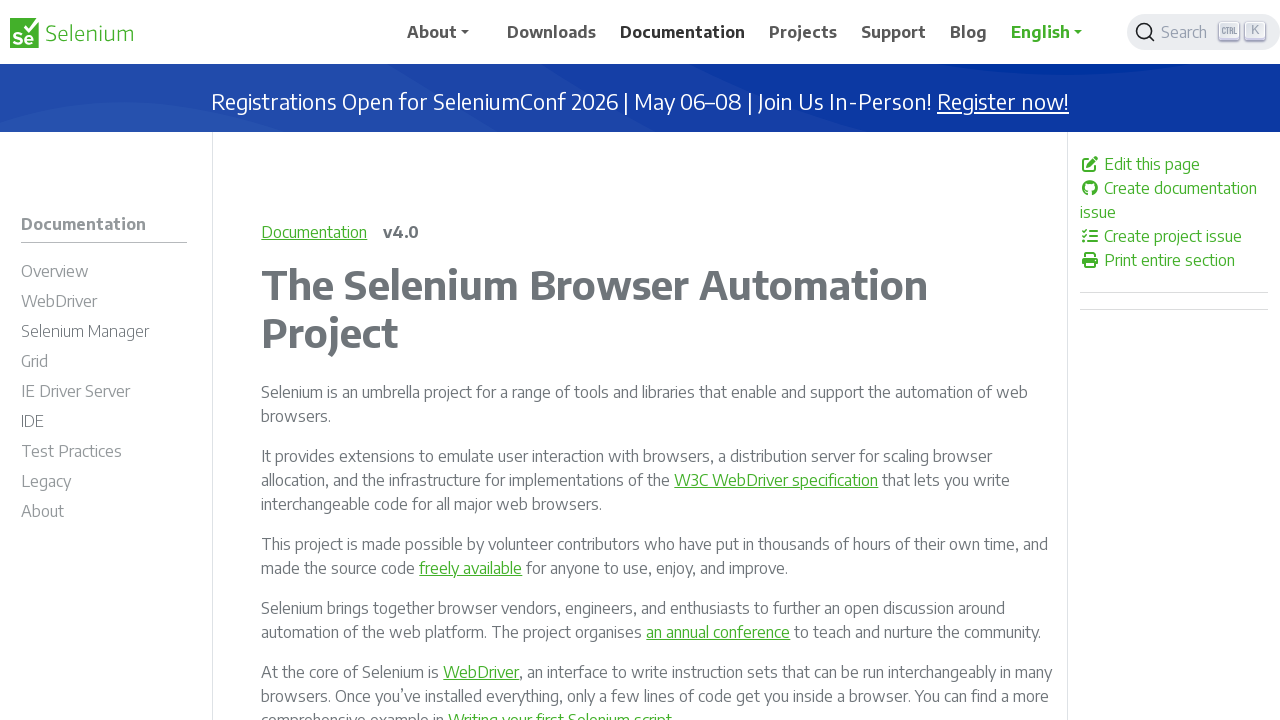

Clicked on specific tab (tabs-03-02-tab) at (448, 361) on #tabs-03-02-tab
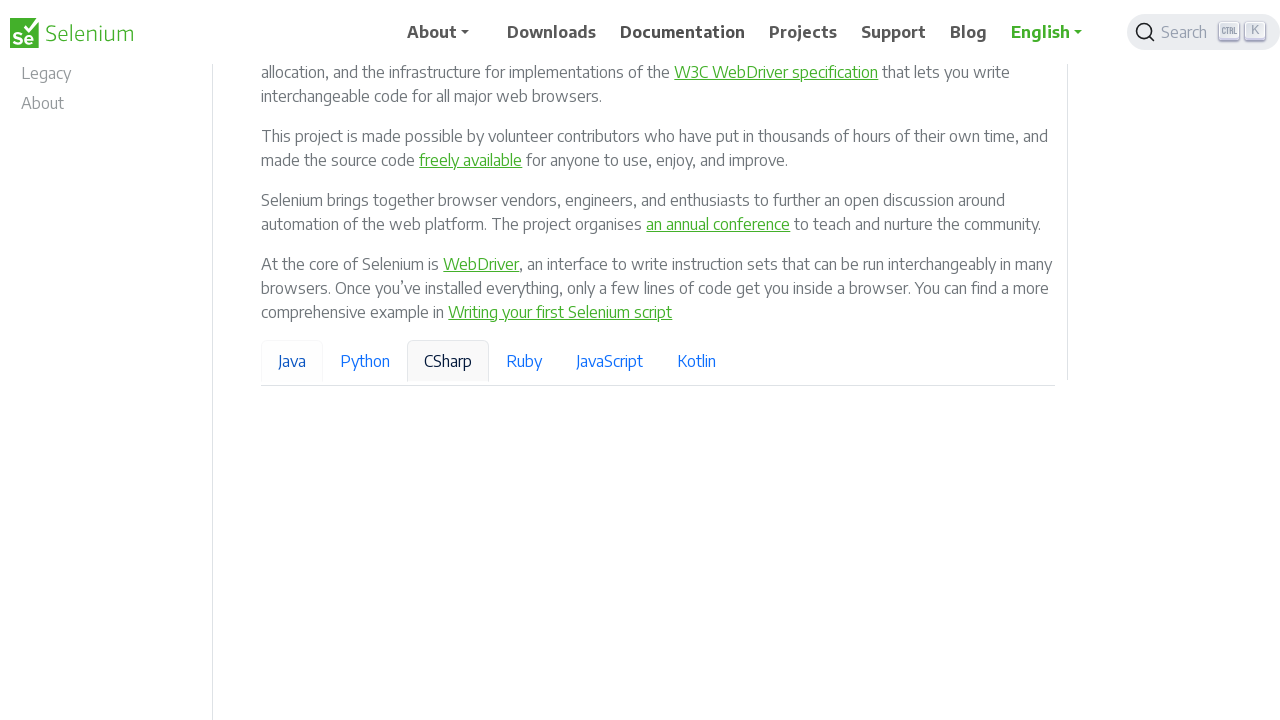

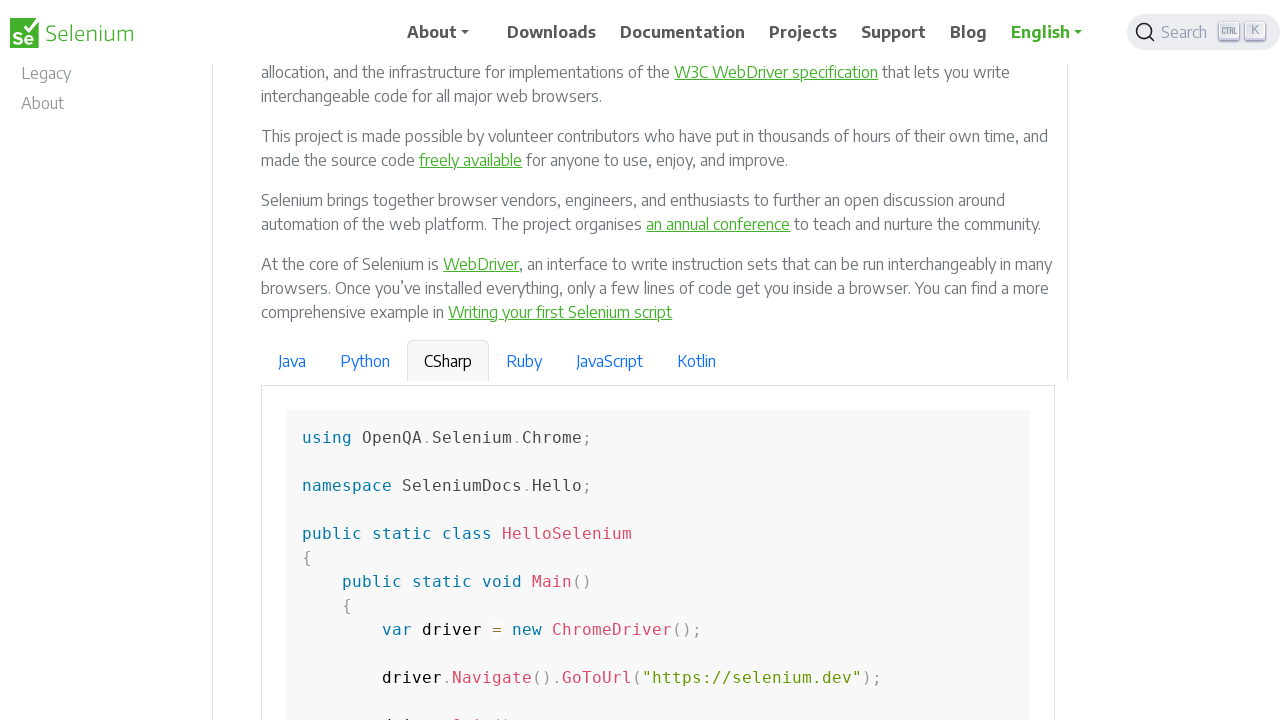